Navigates to the Walla Israeli news website homepage and waits for the page to load.

Starting URL: https://www.walla.co.il

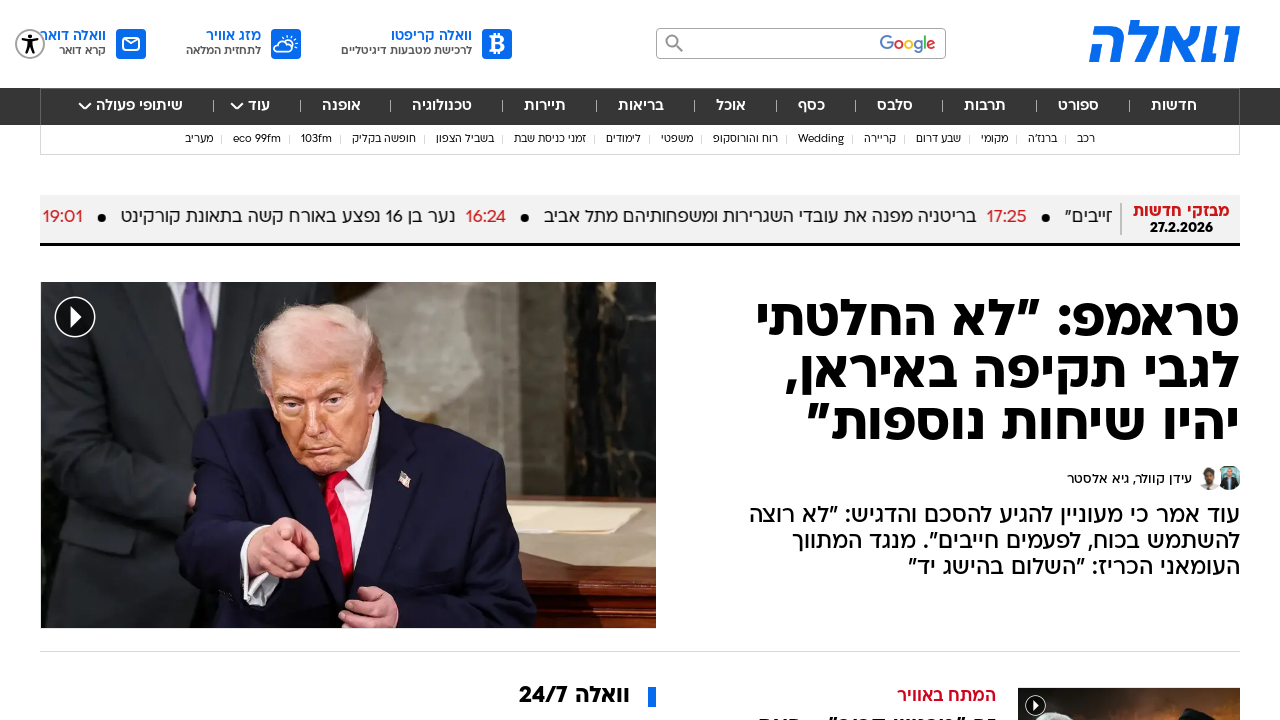

Navigated to Walla Israeli news website homepage
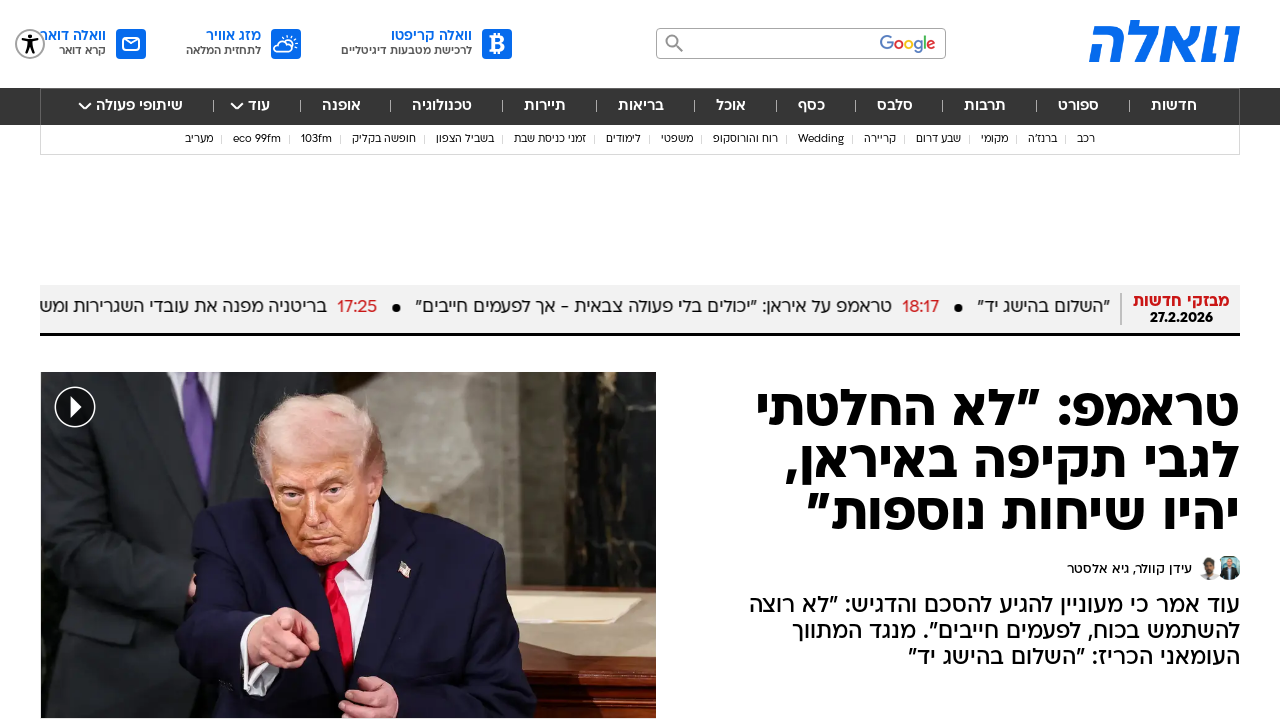

Page DOM content loaded
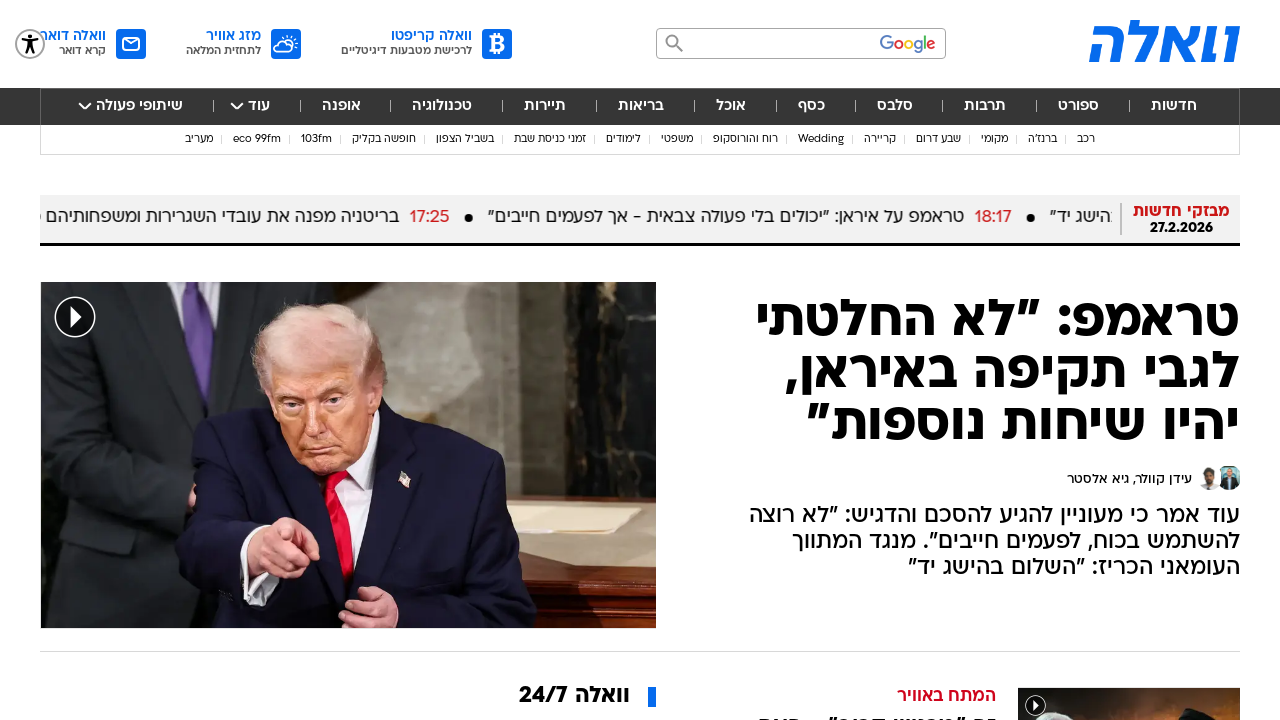

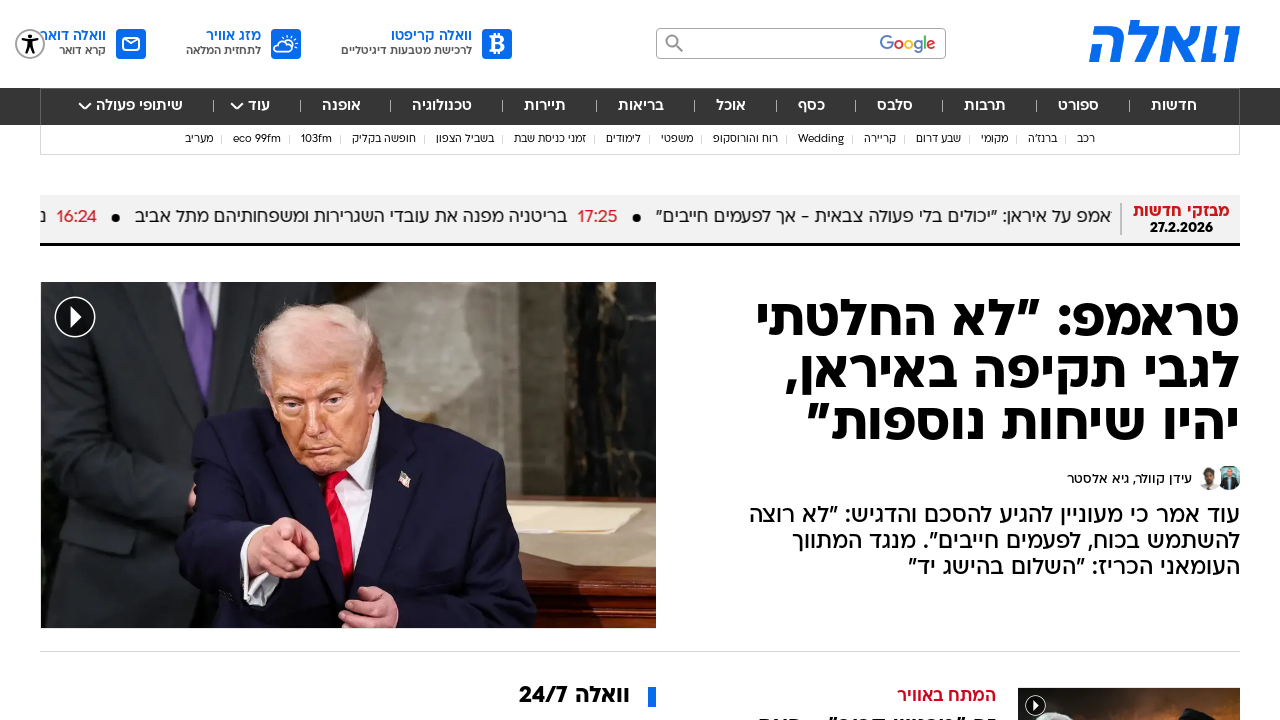